Tests navigation to the ToTheNew website and clicks on the Contact Us link in the header

Starting URL: https://www.tothenew.com/

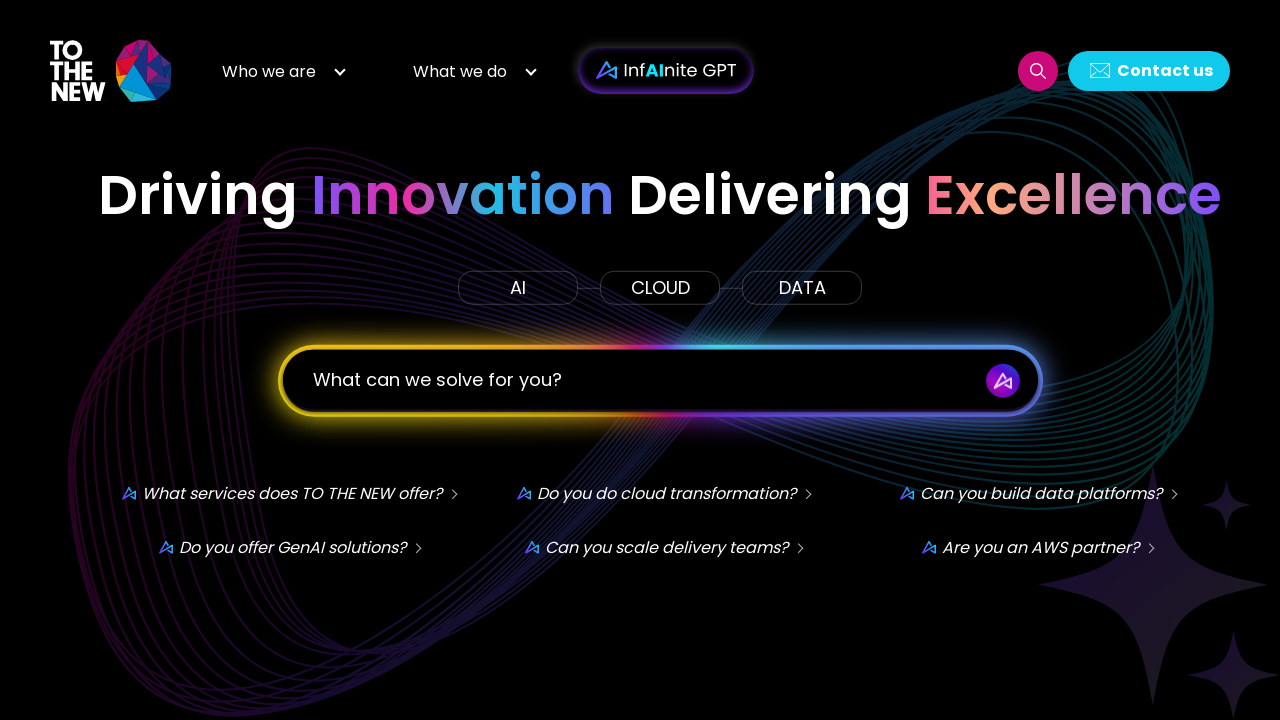

Clicked on the Contact Us link in the header at (1149, 70) on #h-contact-us
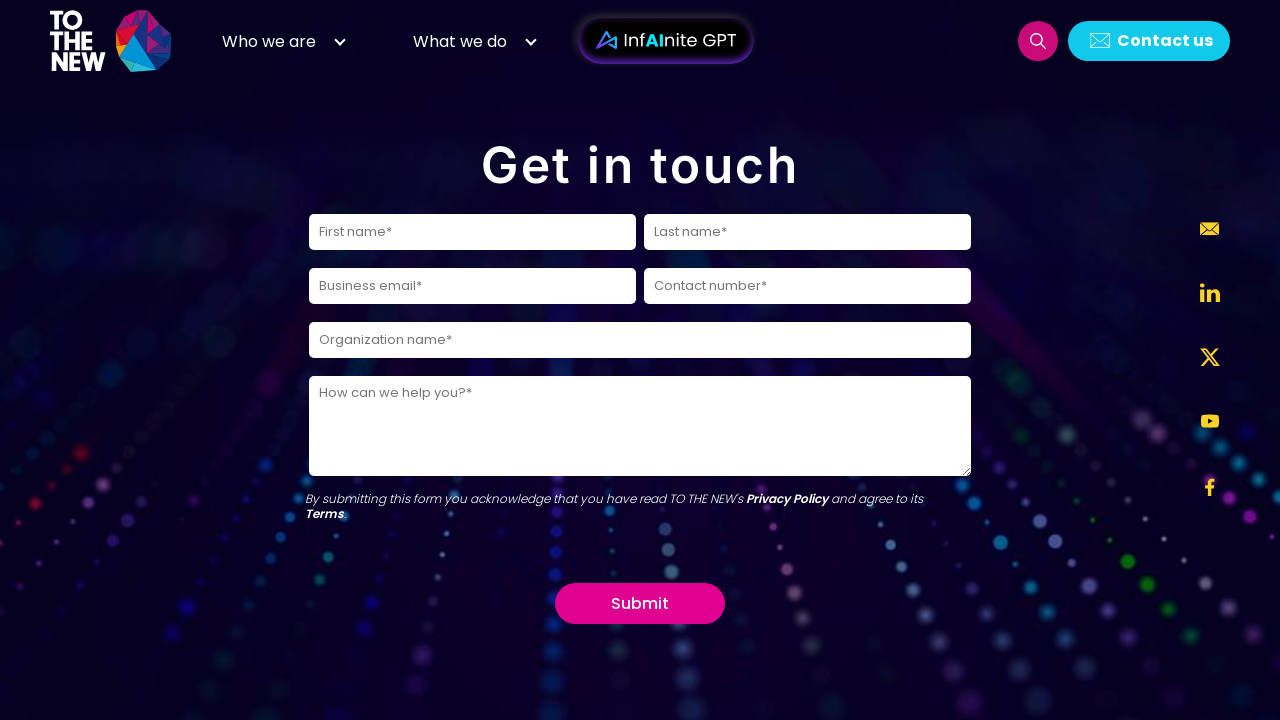

Navigation to Contact Us page completed
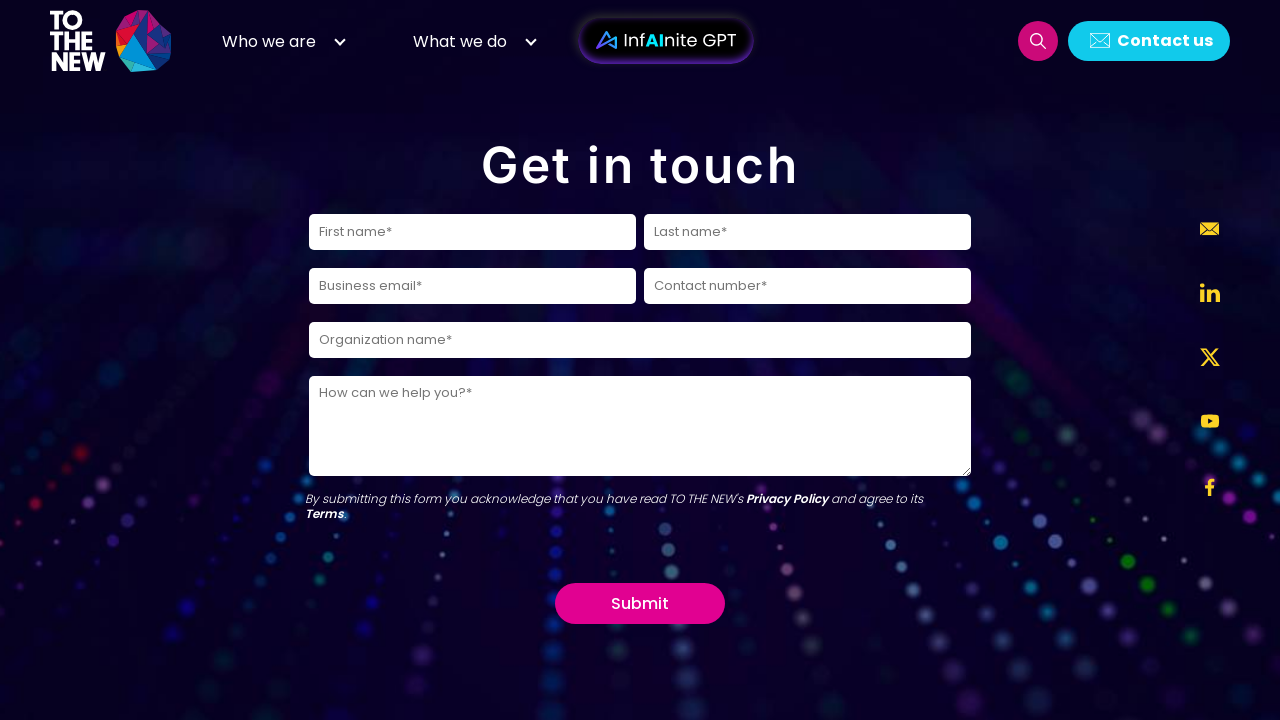

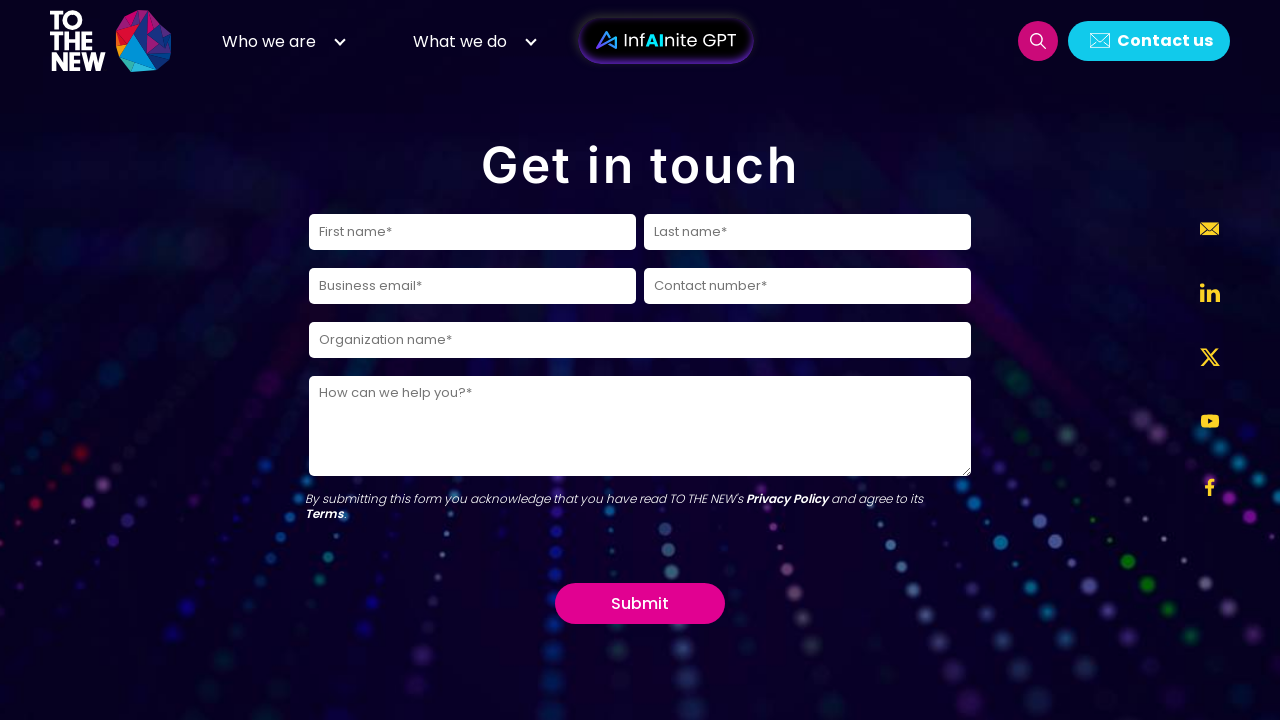